Tests Python.org search functionality by entering "pycon" in the search box and submitting the search form, then verifies the page title contains "Python"

Starting URL: http://www.python.org

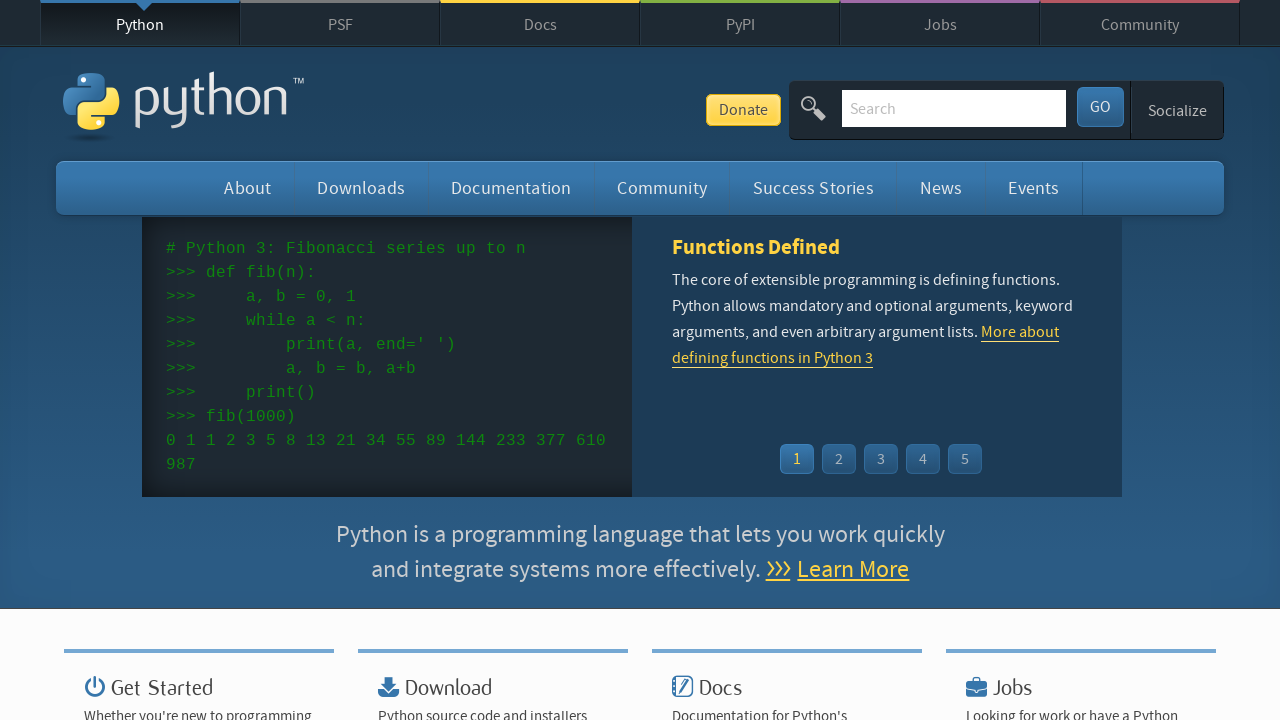

Verified page title contains 'Python'
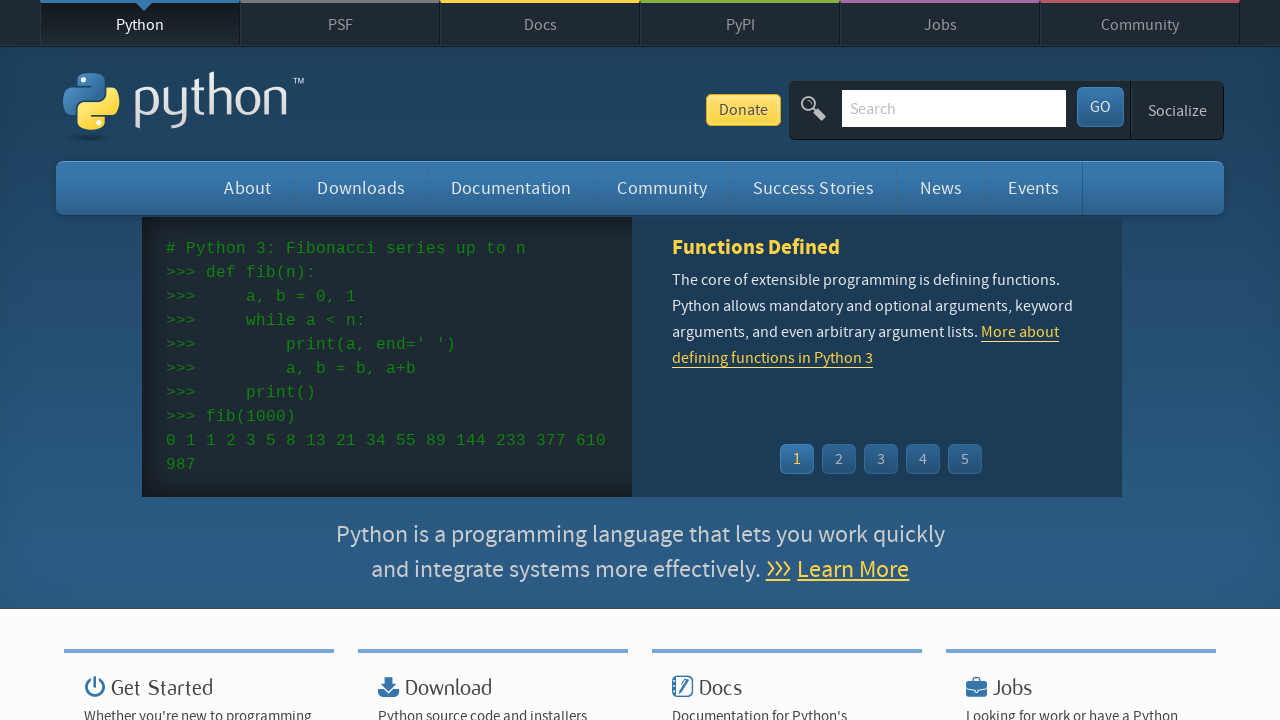

Cleared the search input field on input[name='q']
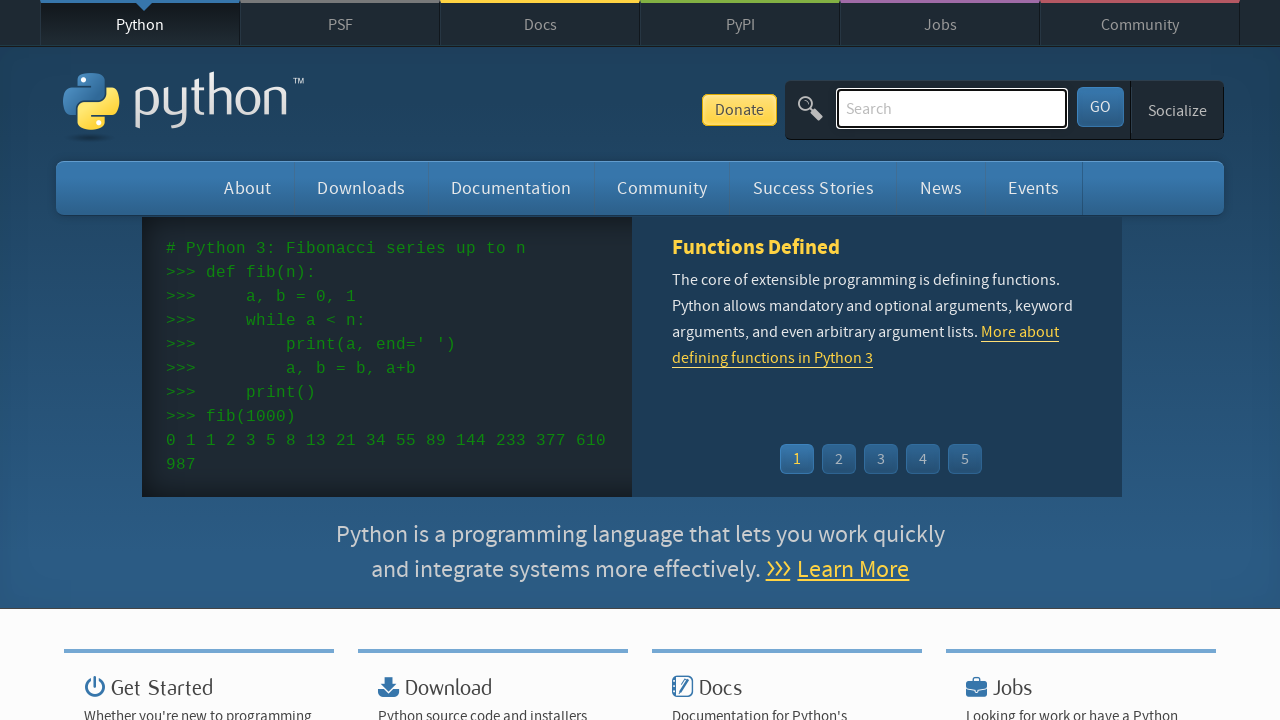

Filled search field with 'pycon' on input[name='q']
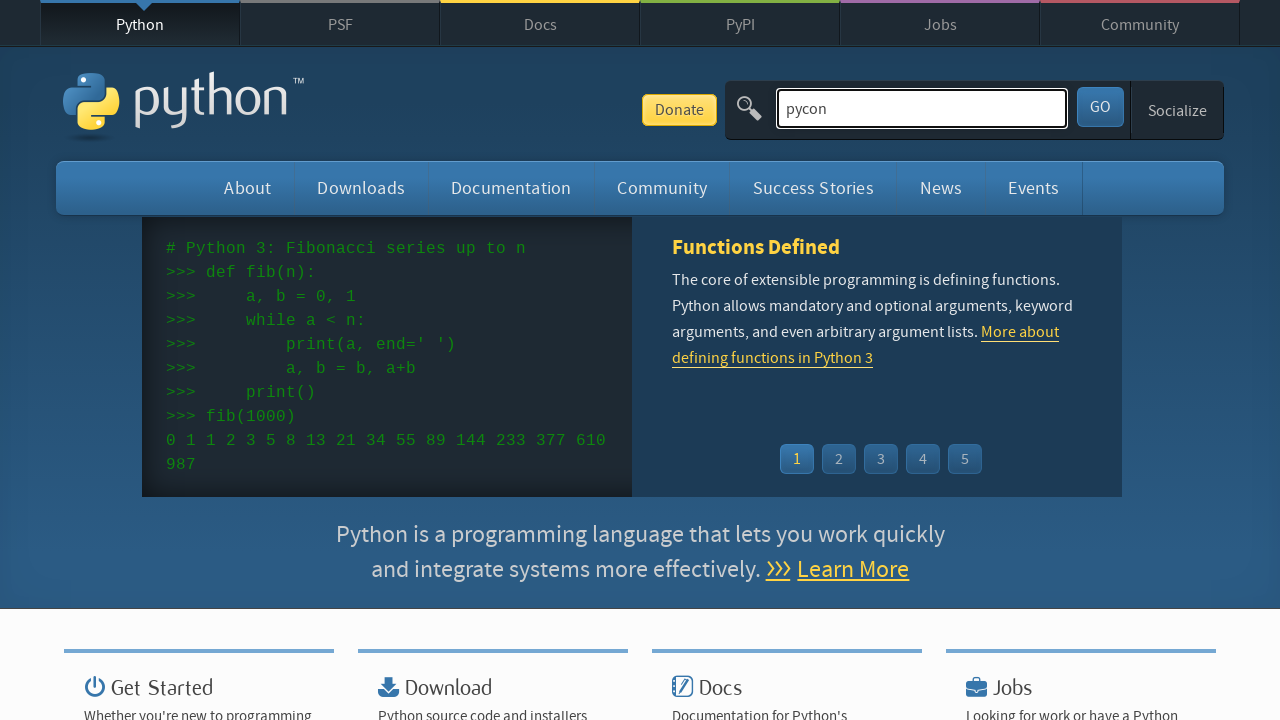

Pressed Enter to submit the search form on input[name='q']
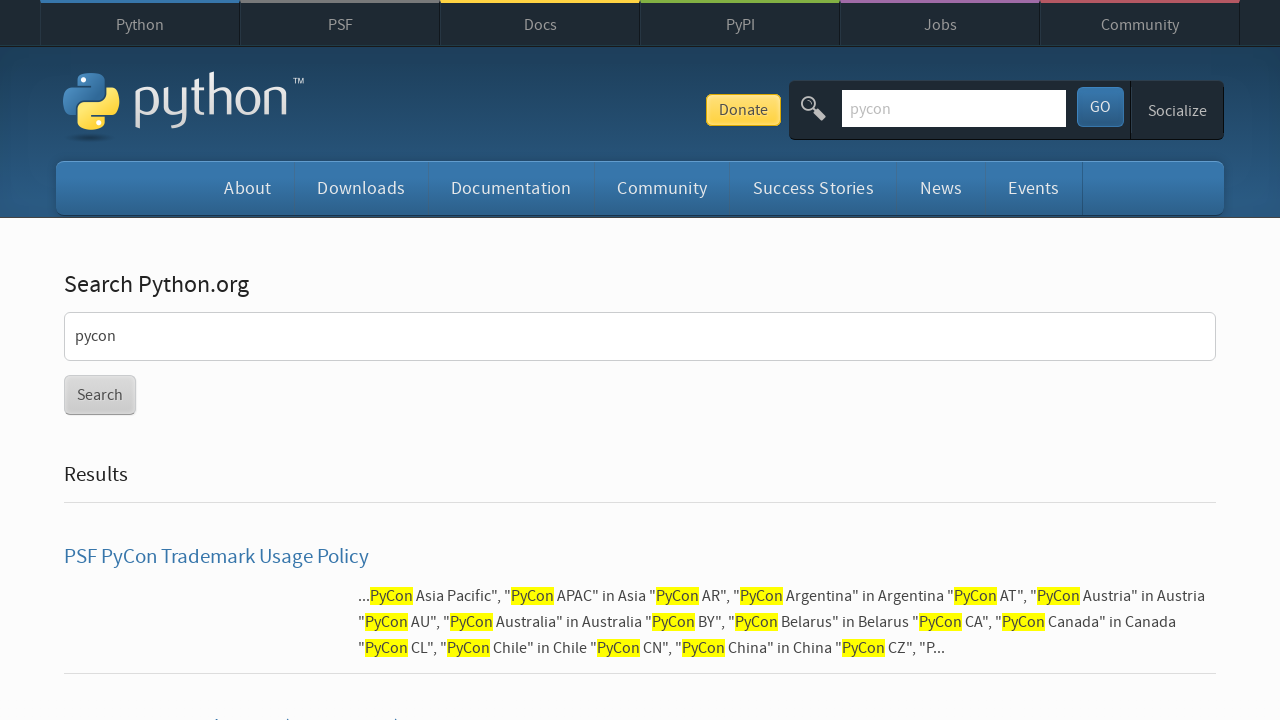

Waited for search results page to fully load
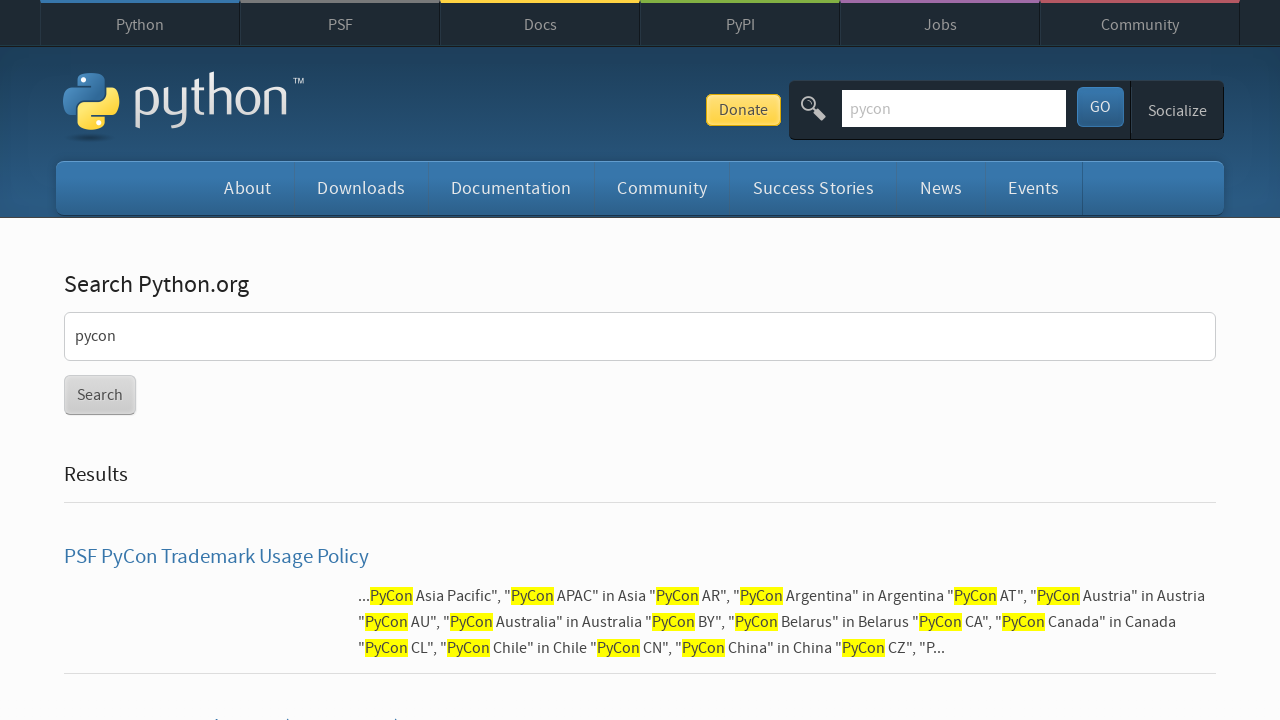

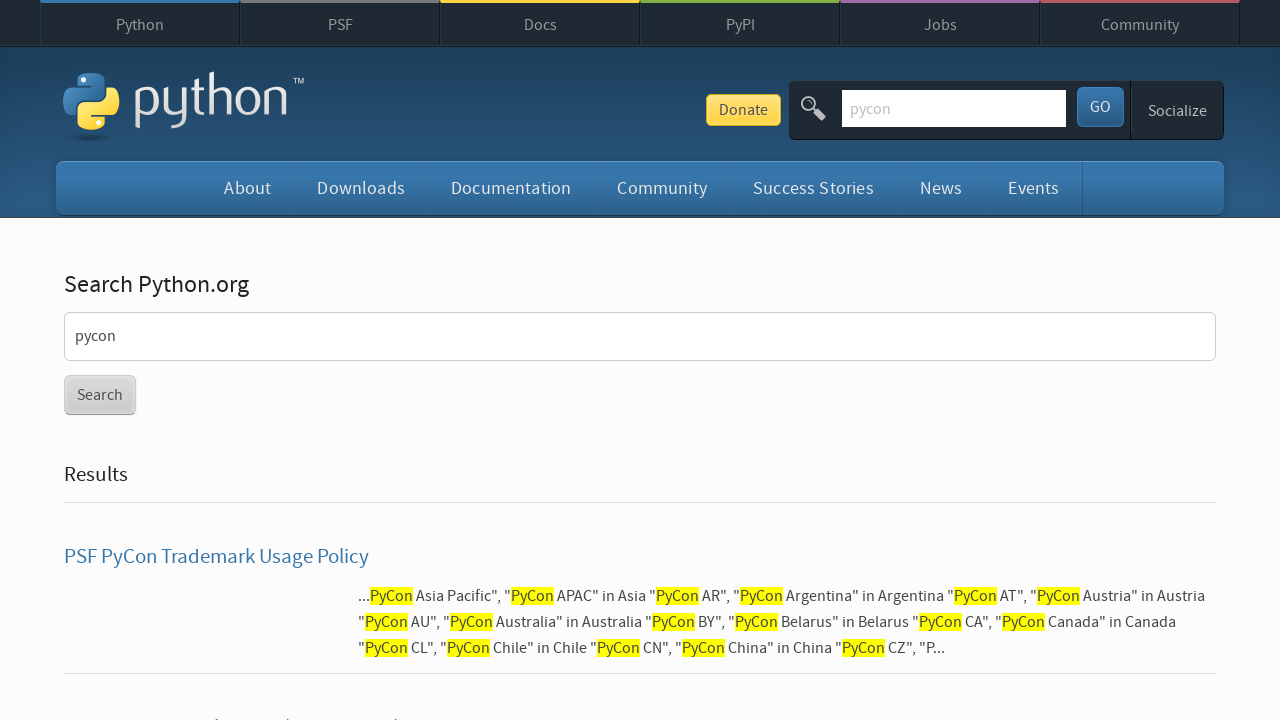